Tests interaction with shadow DOM elements by scrolling to a specific div and then filling an input field nested within multiple shadow roots with a pizza type value.

Starting URL: https://selectorshub.com/xpath-practice-page/

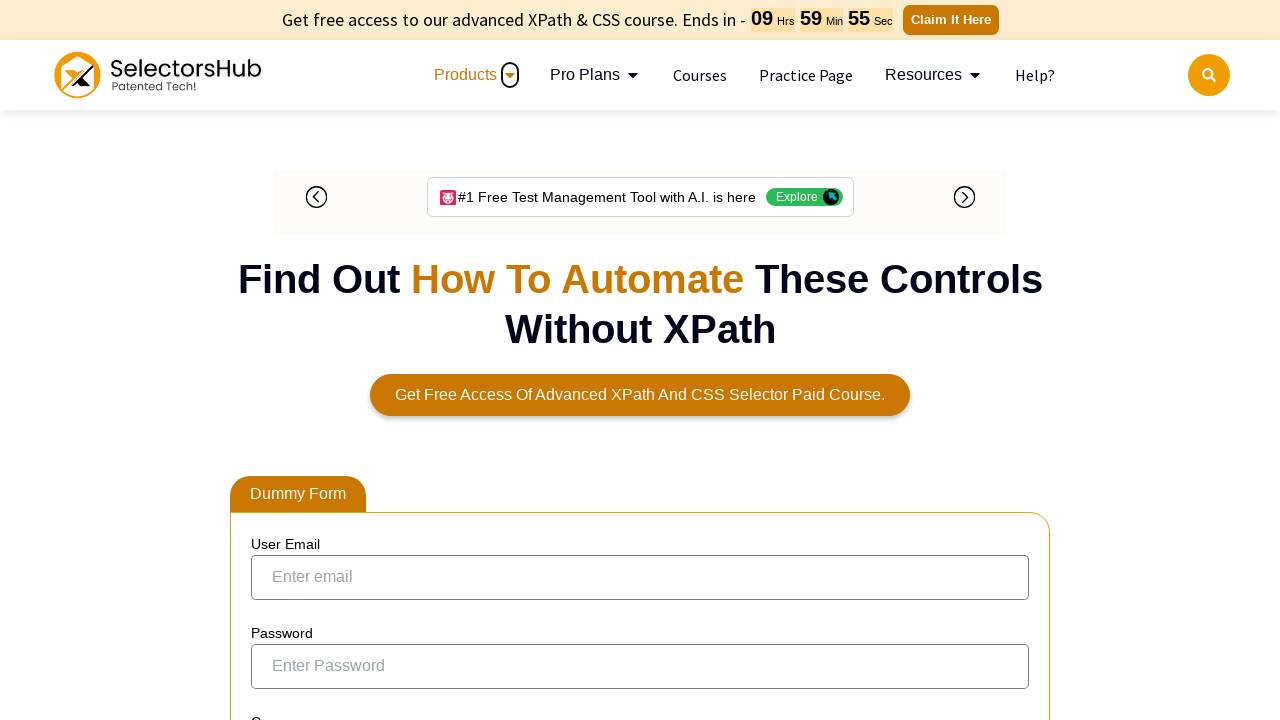

Scrolled to userName div element
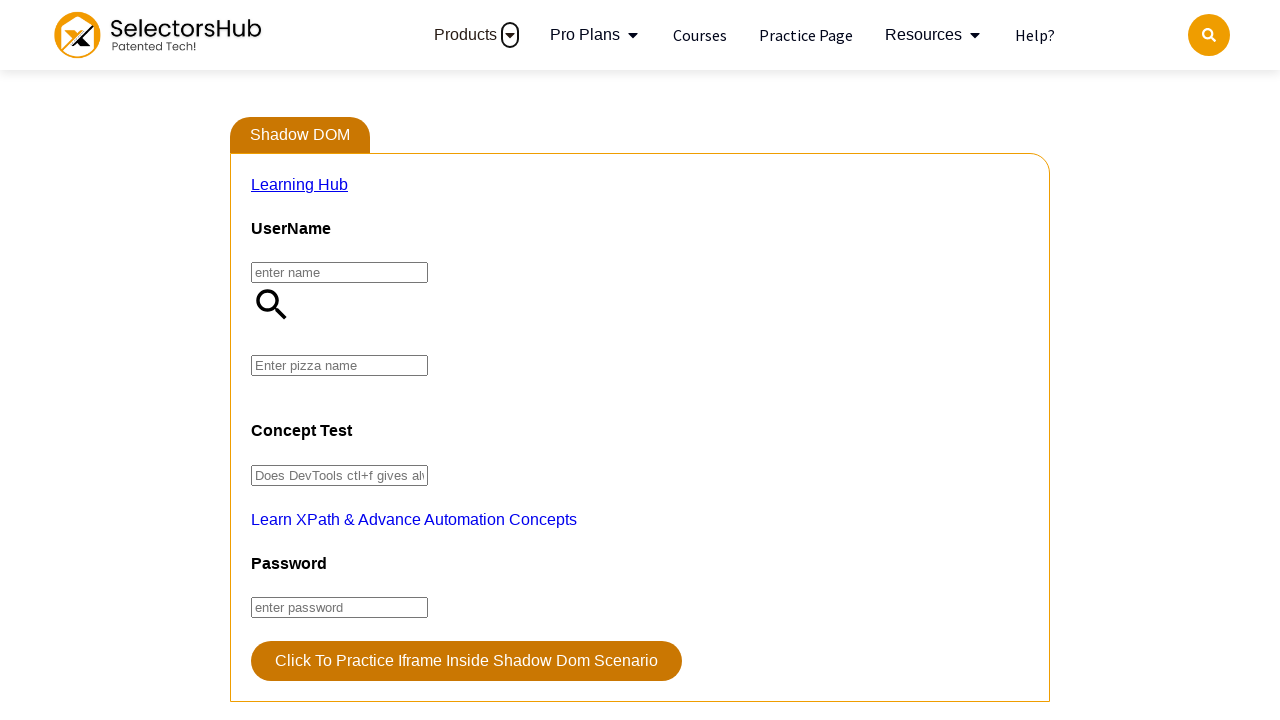

Set pizza input value to 'Farmhouse' in nested shadow DOM
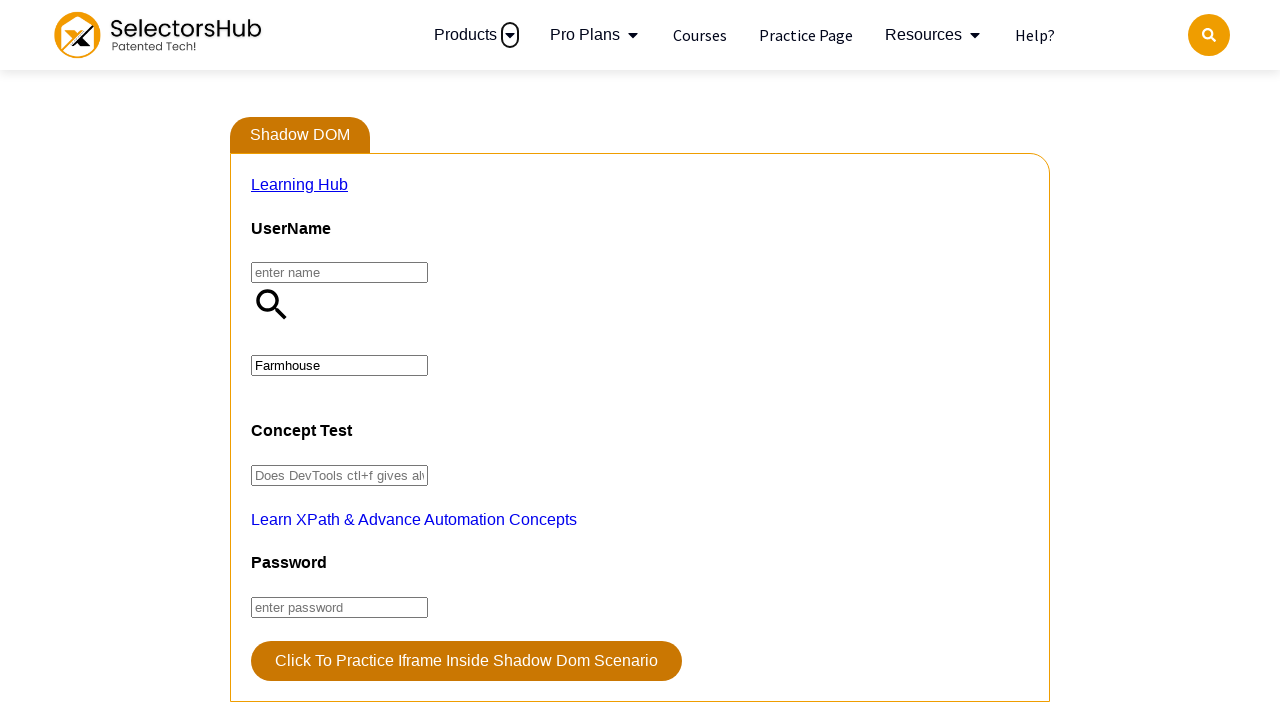

Dispatched input event on pizza field to register value change
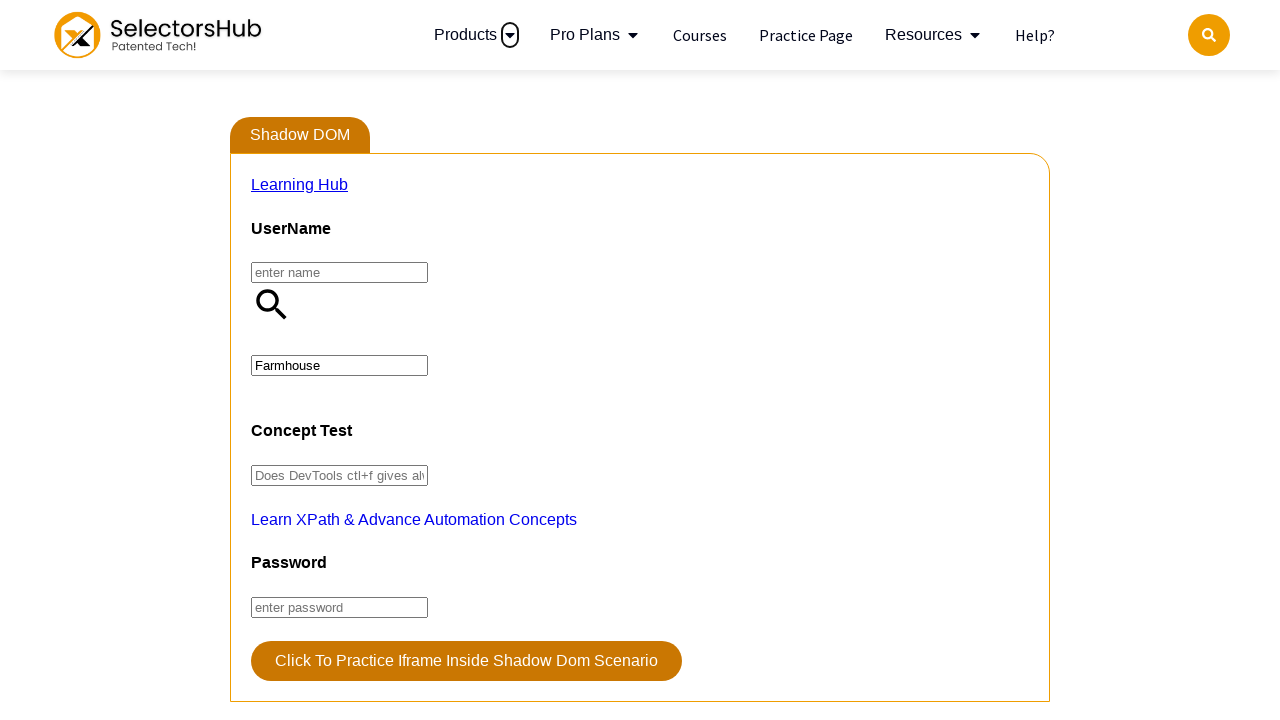

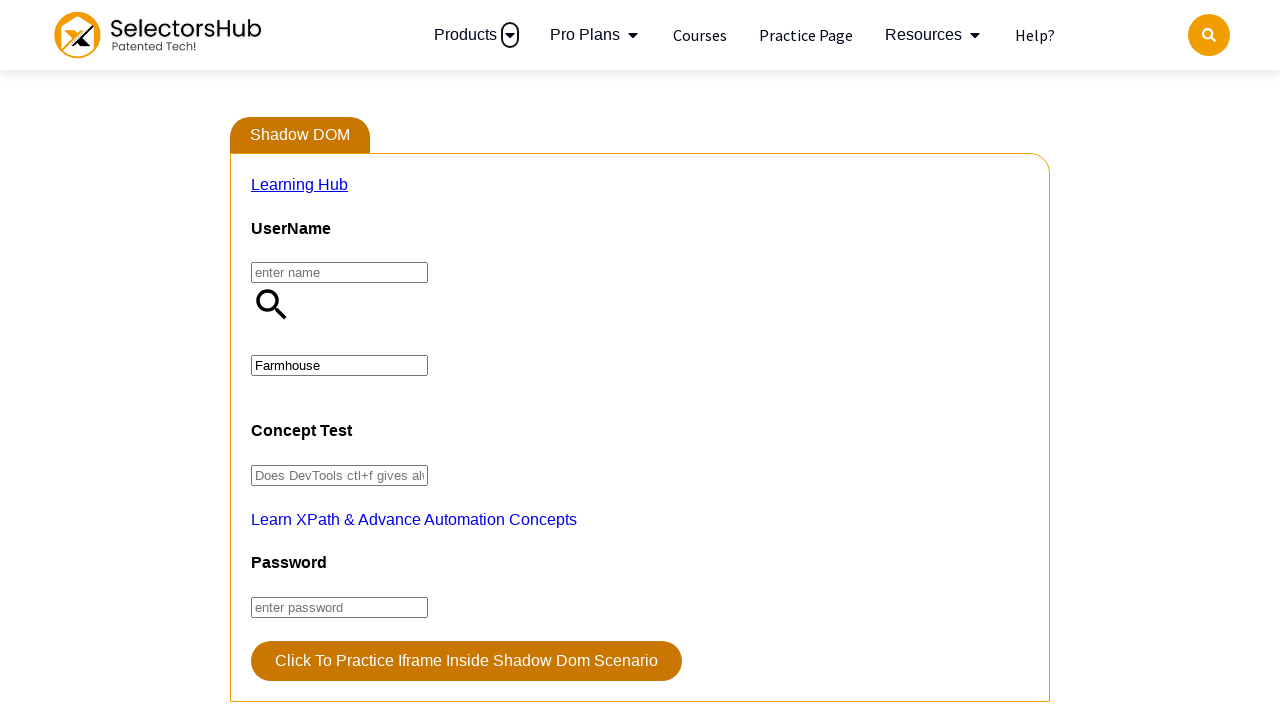